Tests JavaScript prompt alert functionality by clicking a button, entering text into the prompt, accepting it, and verifying the result message

Starting URL: https://testcenter.techproeducation.com/index.php?page=javascript-alerts

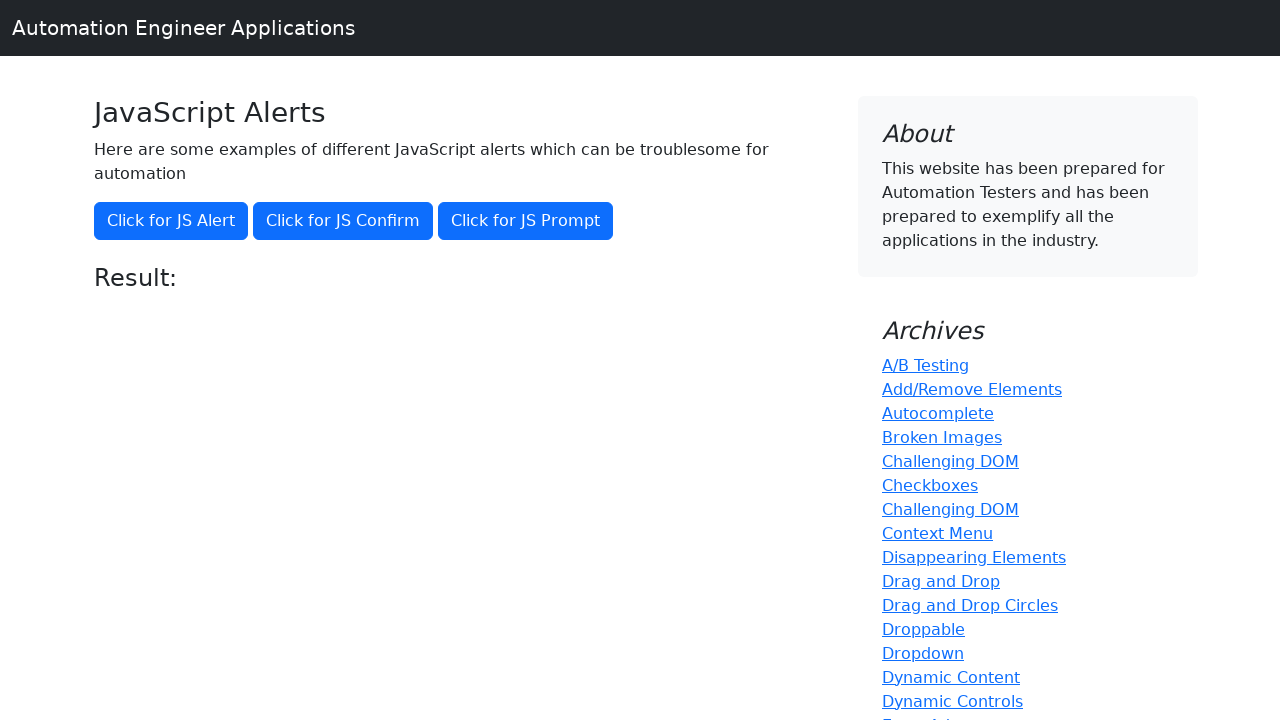

Clicked button to trigger JavaScript prompt alert at (526, 221) on xpath=//button[@onclick='jsPrompt()']
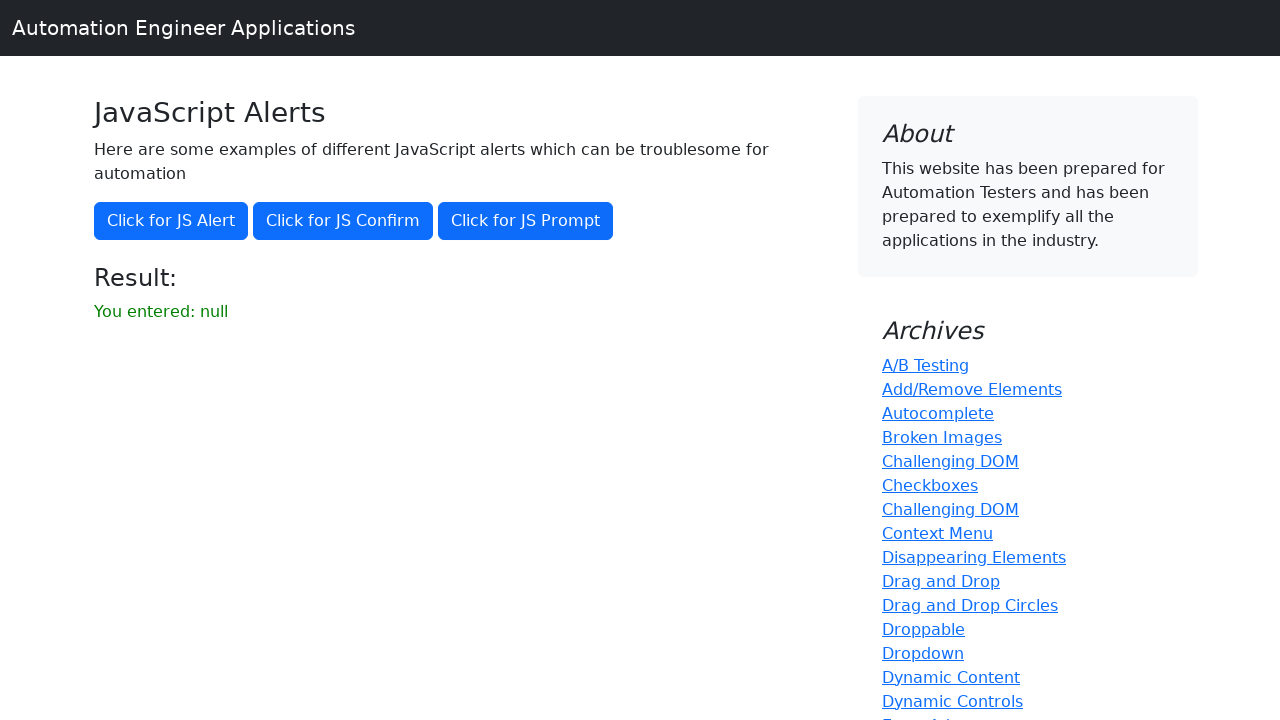

Set up dialog handler to accept prompt with text 'Nuran'
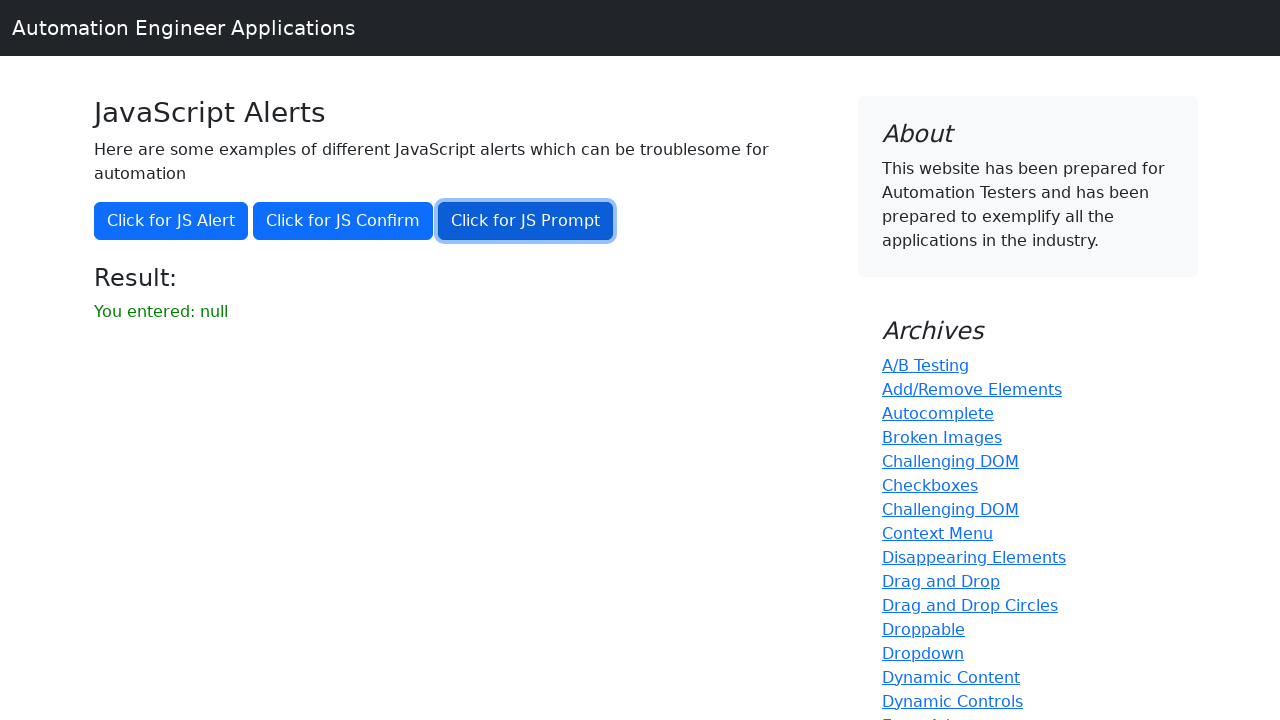

Clicked button to trigger prompt alert again at (526, 221) on xpath=//button[@onclick='jsPrompt()']
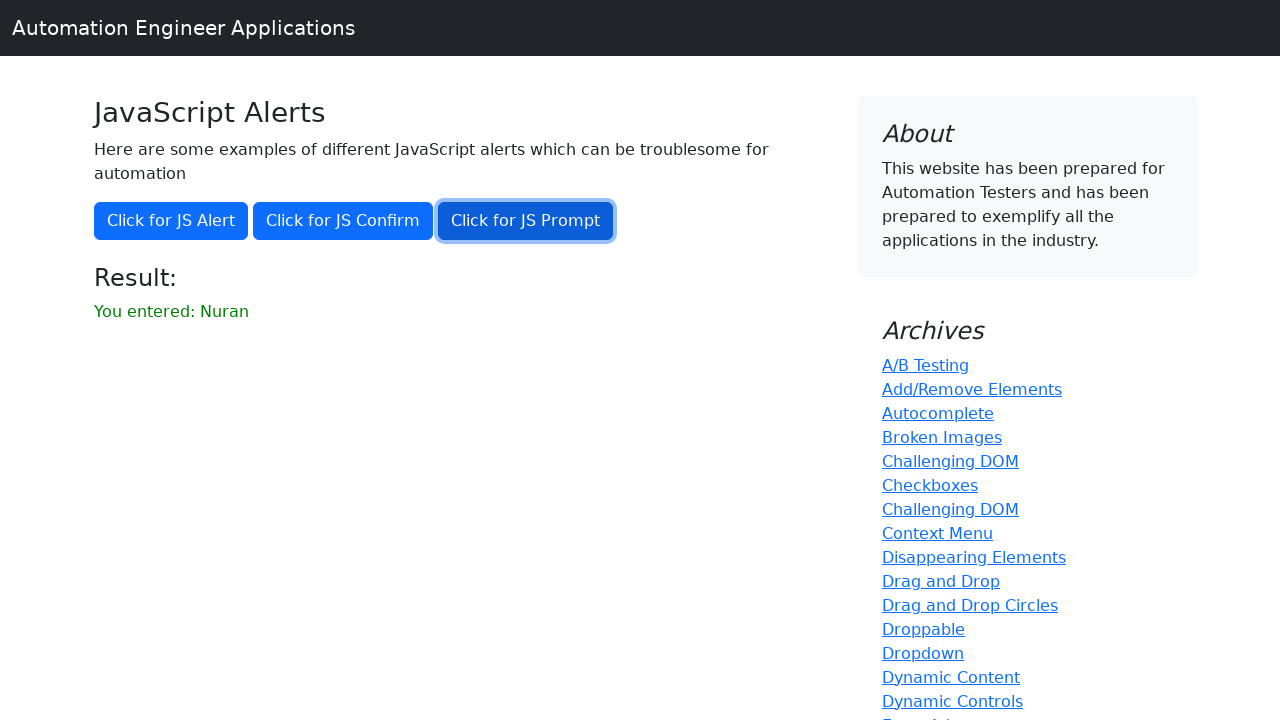

Retrieved result message text from page
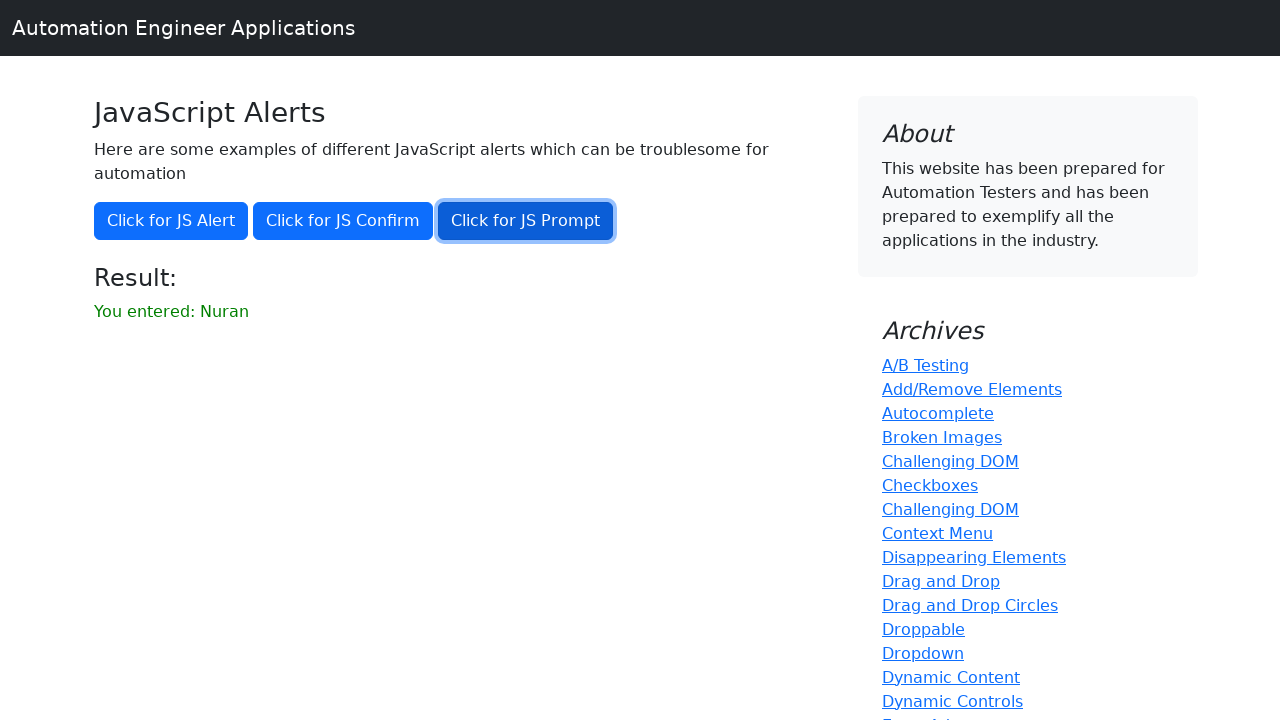

Verified that result message contains 'Nuran'
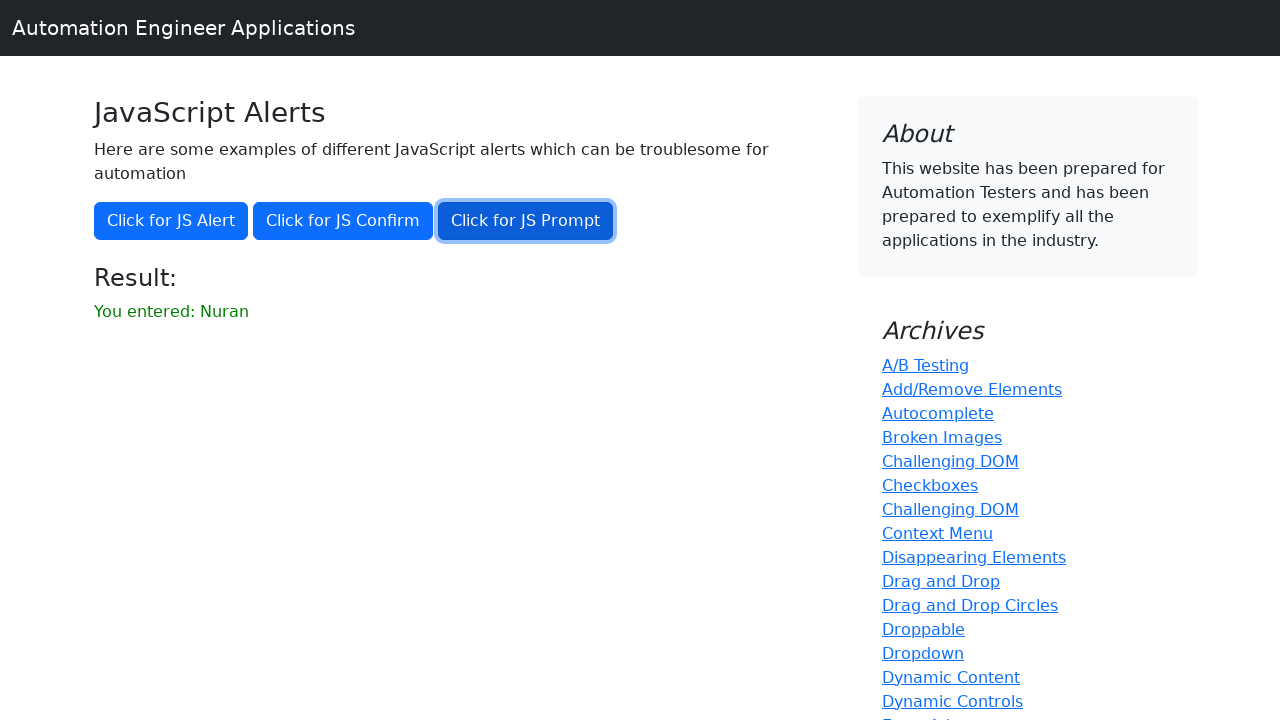

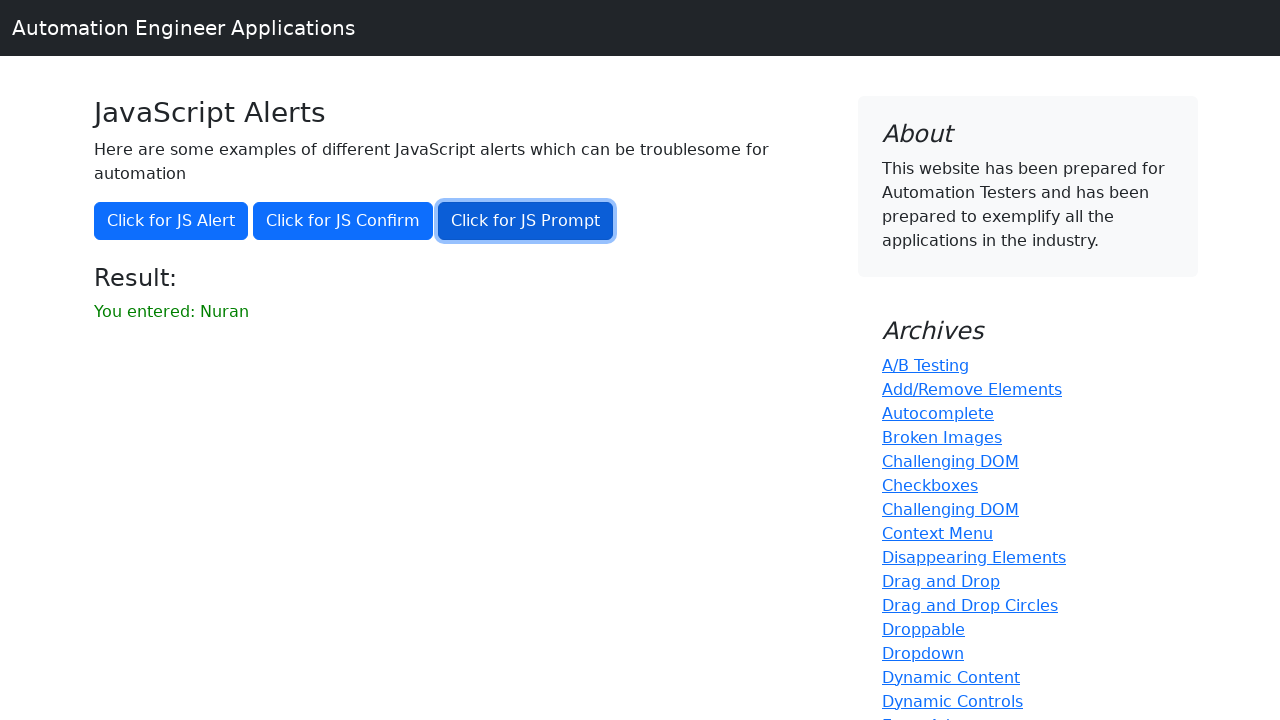